Tests autosuggestive dropdown functionality by typing a partial country code "IND" and selecting "INDIA" from the dropdown suggestions that appear.

Starting URL: https://rahulshettyacademy.com/dropdownsPractise

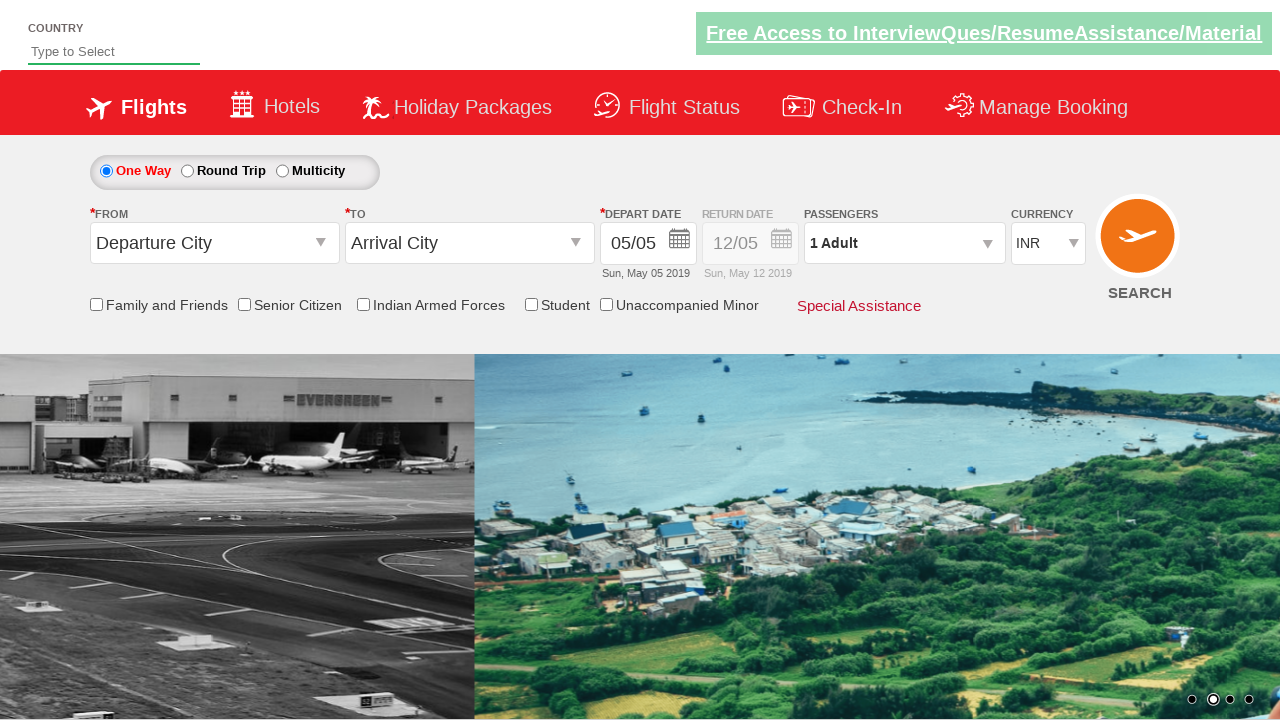

Typed 'IND' in autosuggest field on #autosuggest
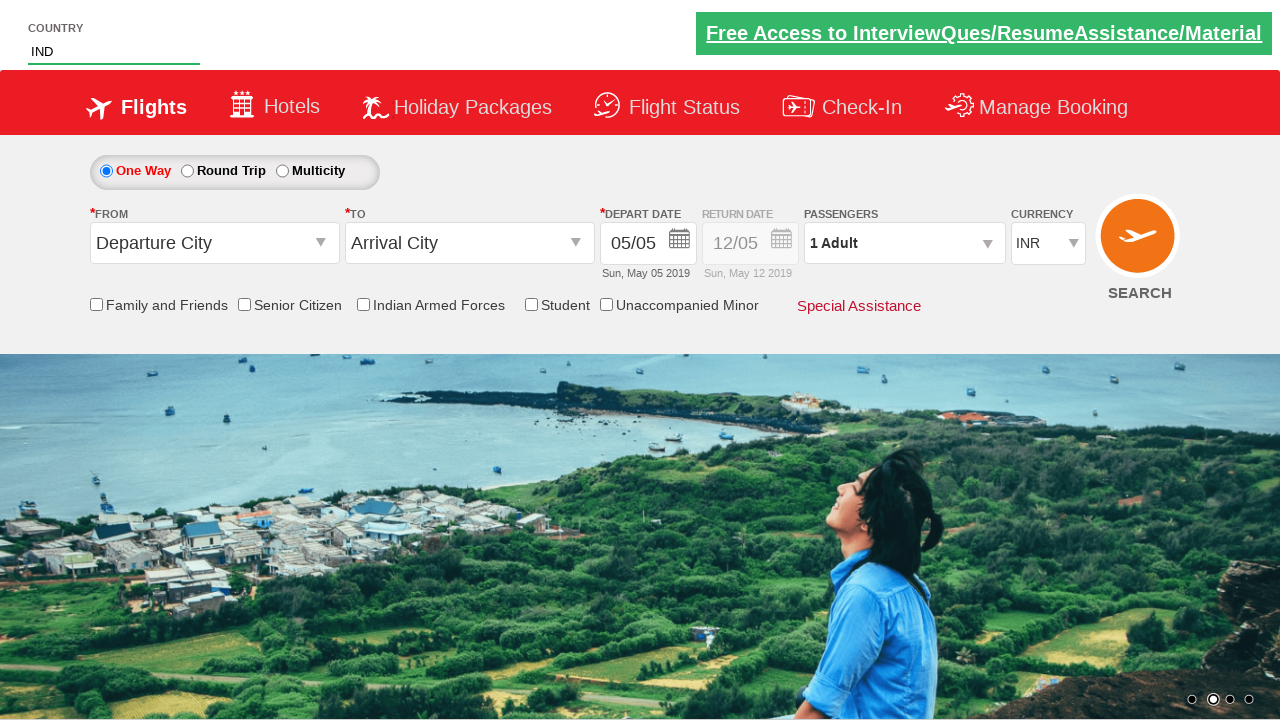

Dropdown suggestions appeared
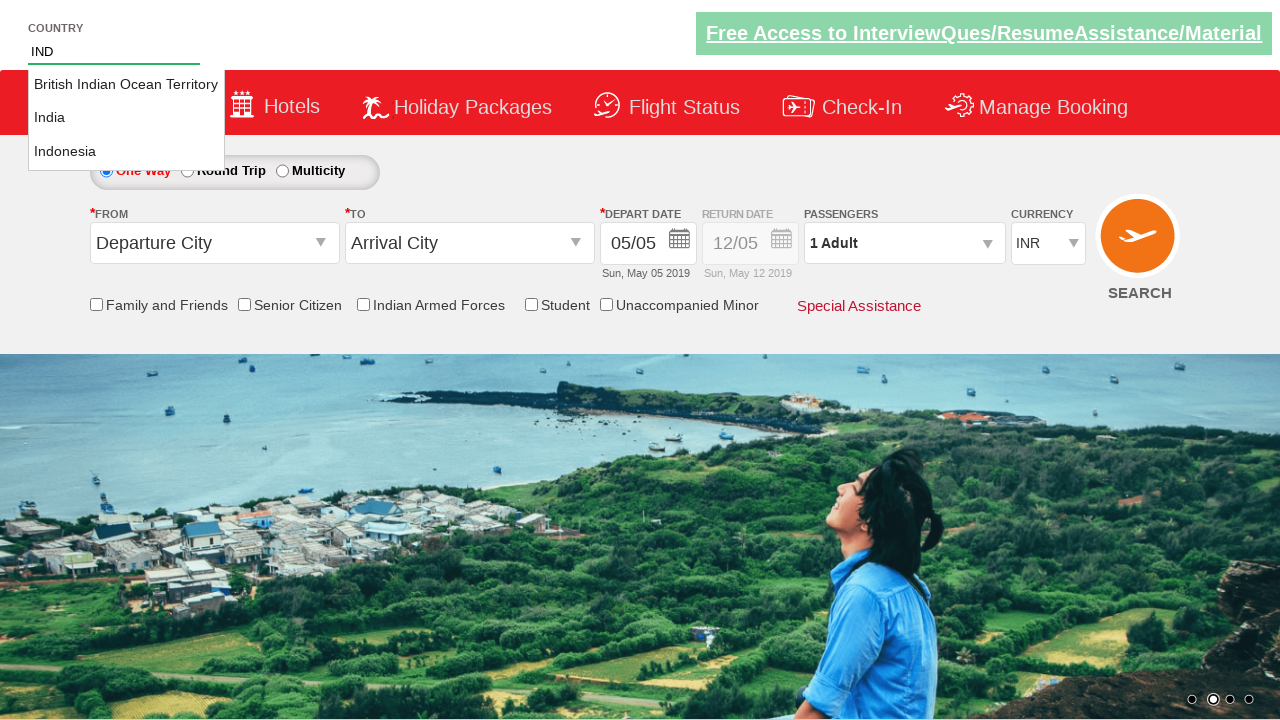

Located all dropdown suggestion options
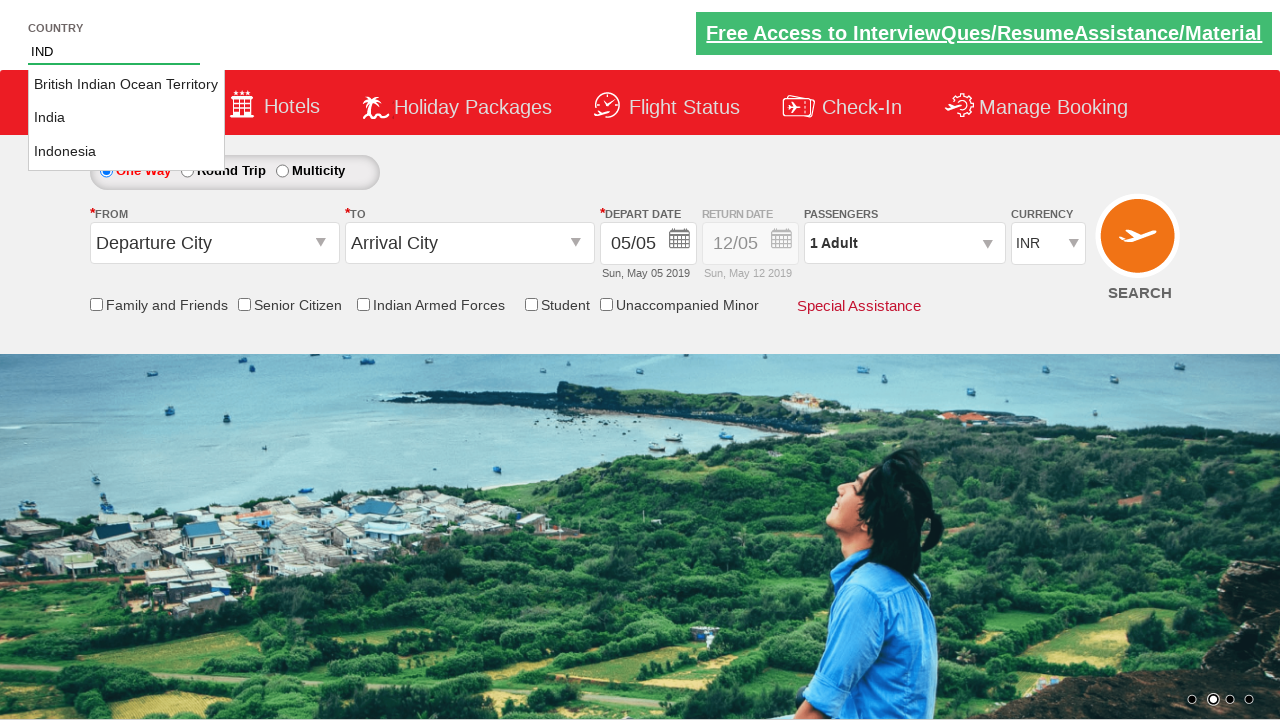

Clicked 'INDIA' option from dropdown suggestions at (126, 118) on li.ui-menu-item a >> nth=1
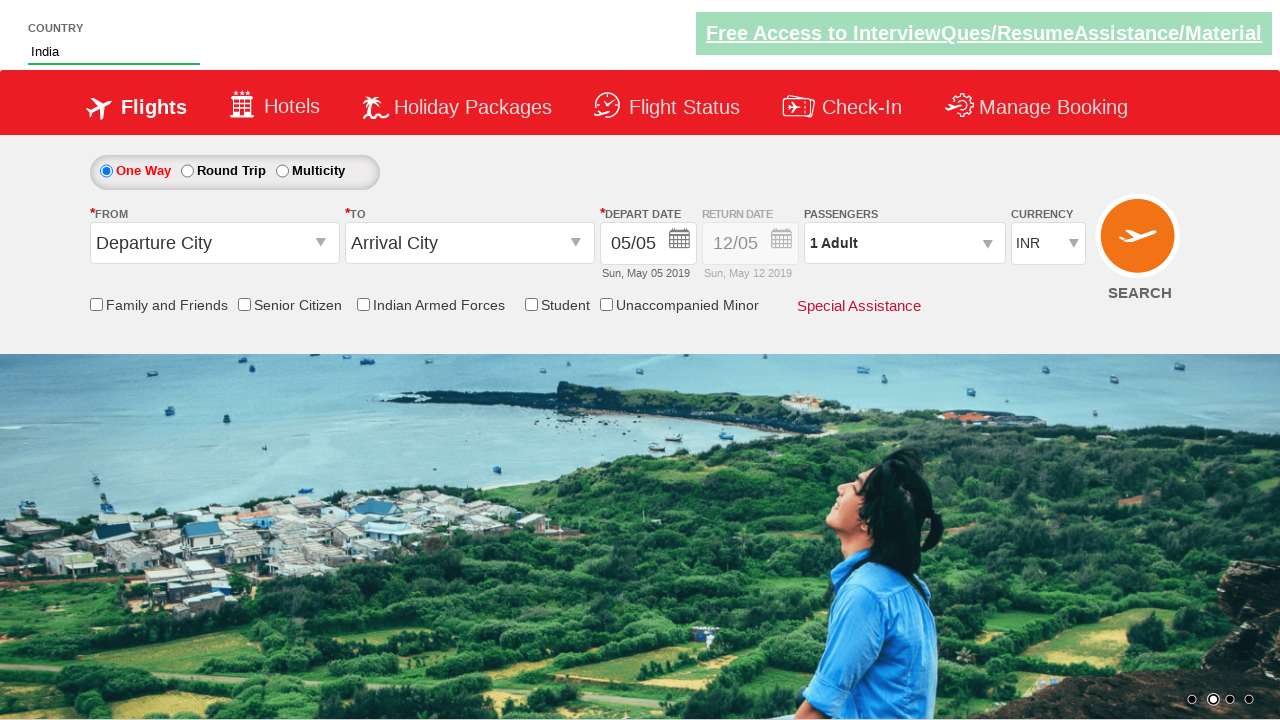

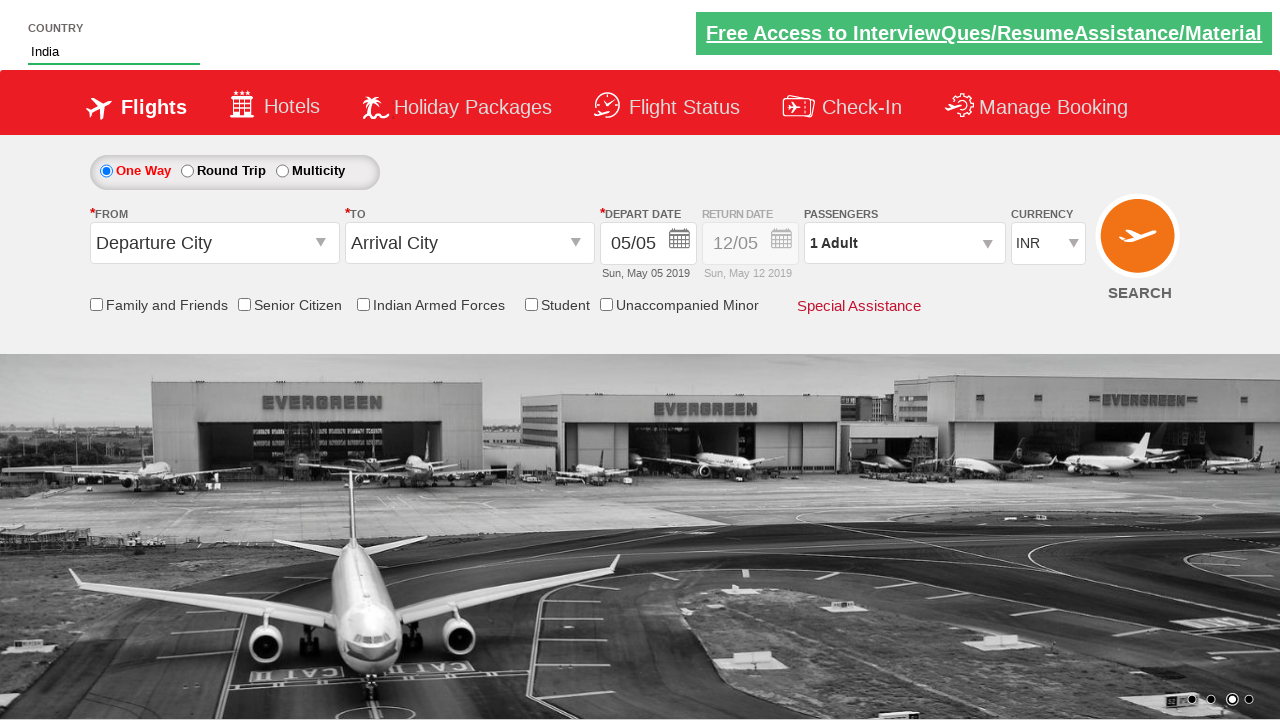